Tests prompt alert functionality by clicking the button, entering custom text, and accepting it

Starting URL: https://training-support.net/webelements/alerts

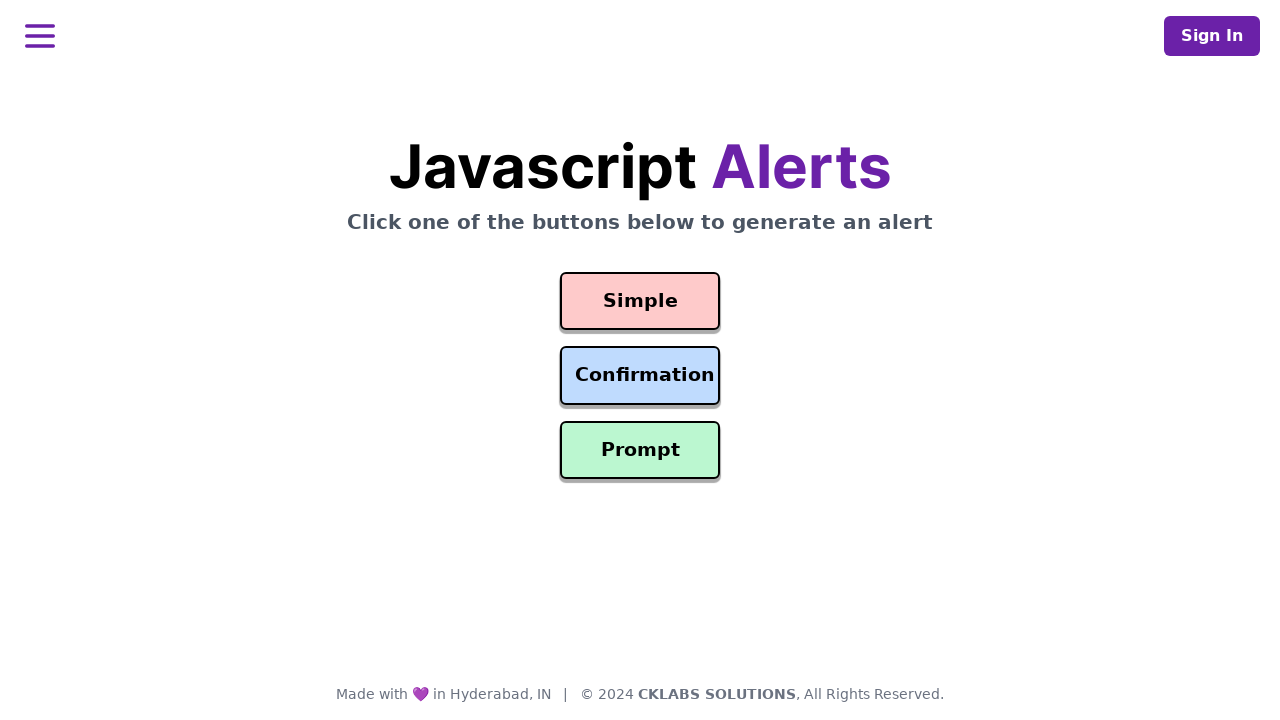

Set up dialog handler to accept prompt with 'Custom Message'
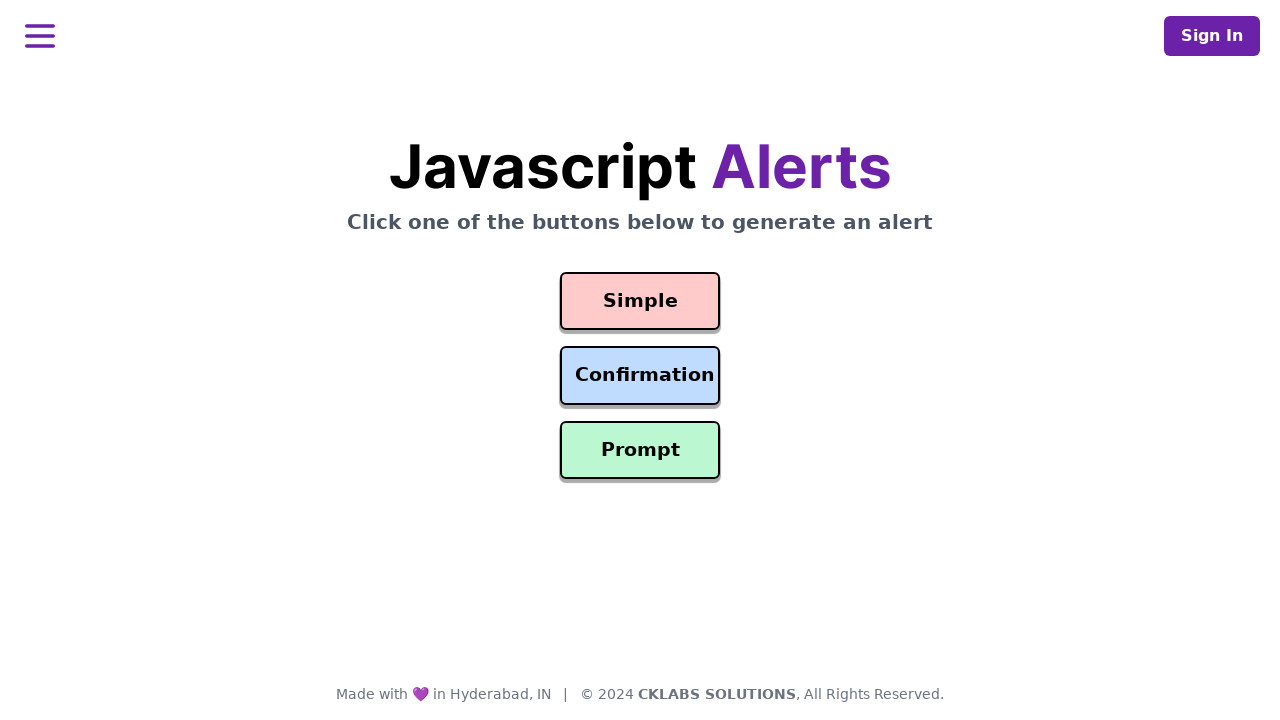

Clicked the Prompt Alert button at (640, 450) on button#prompt
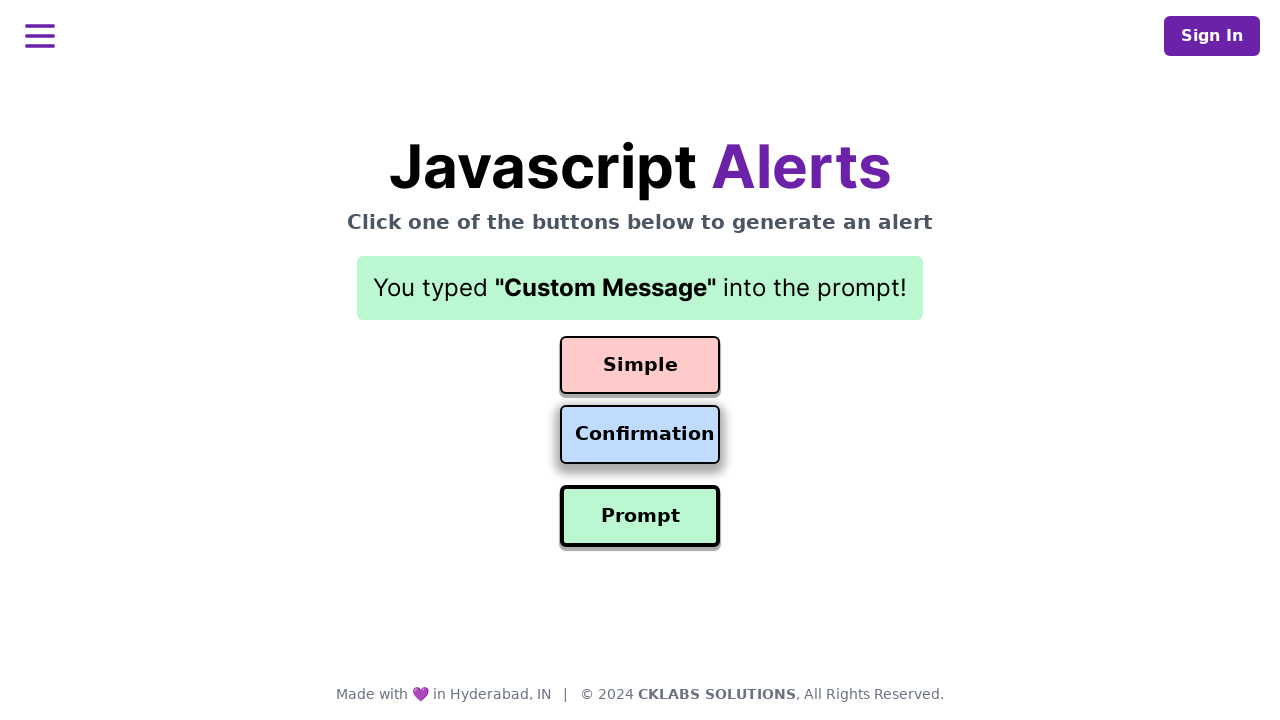

Result message element loaded and is visible
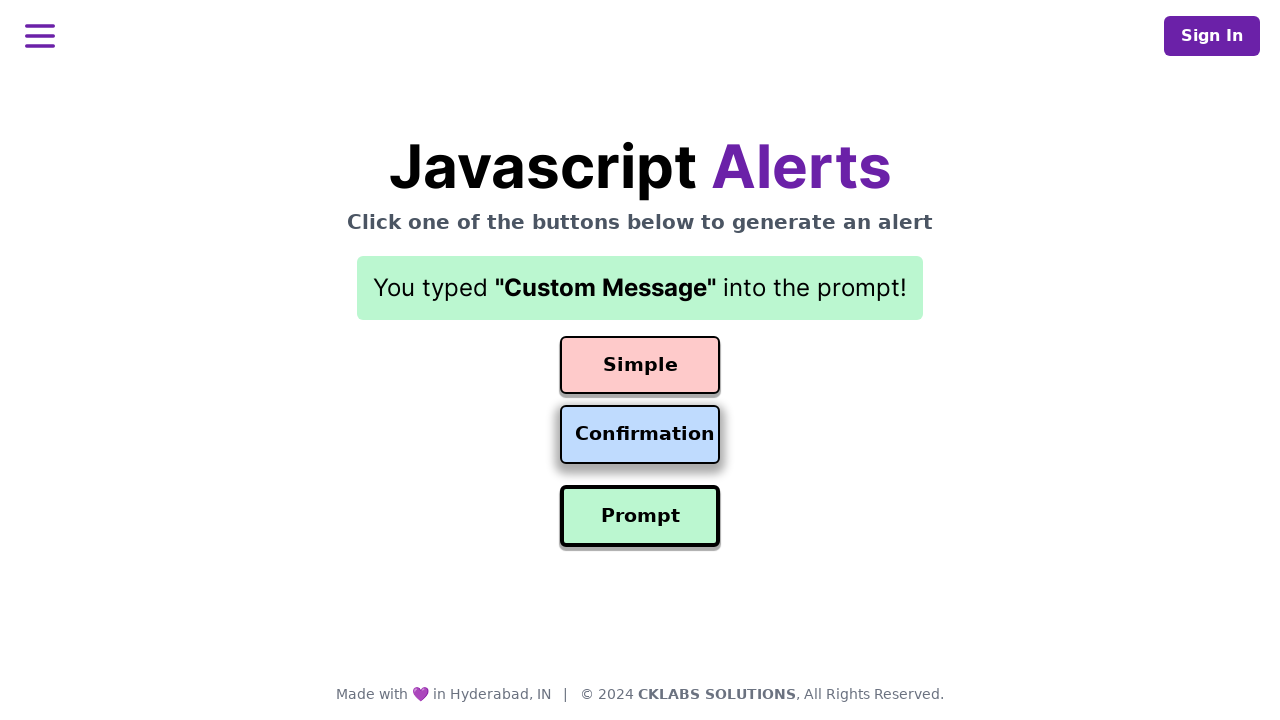

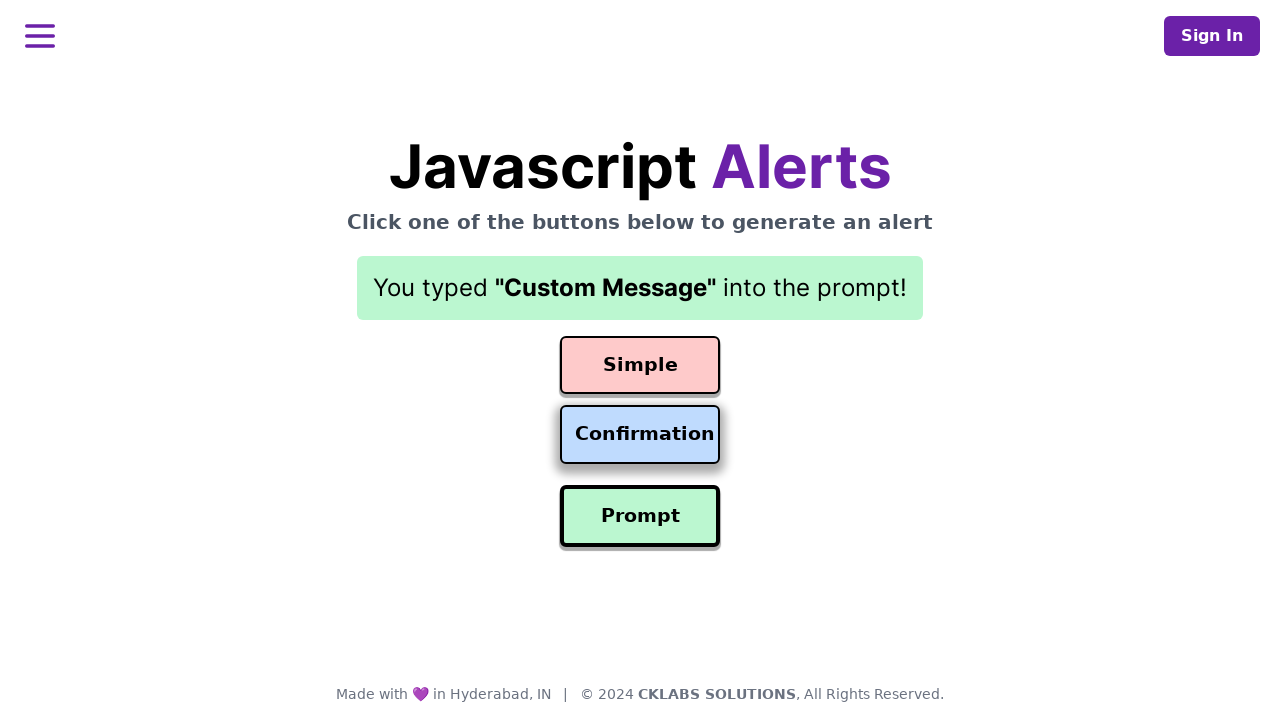